Tests various checkbox selection patterns including selecting specific checkboxes, selecting all, selecting by criteria, and clearing selections

Starting URL: https://testautomationpractice.blogspot.com/

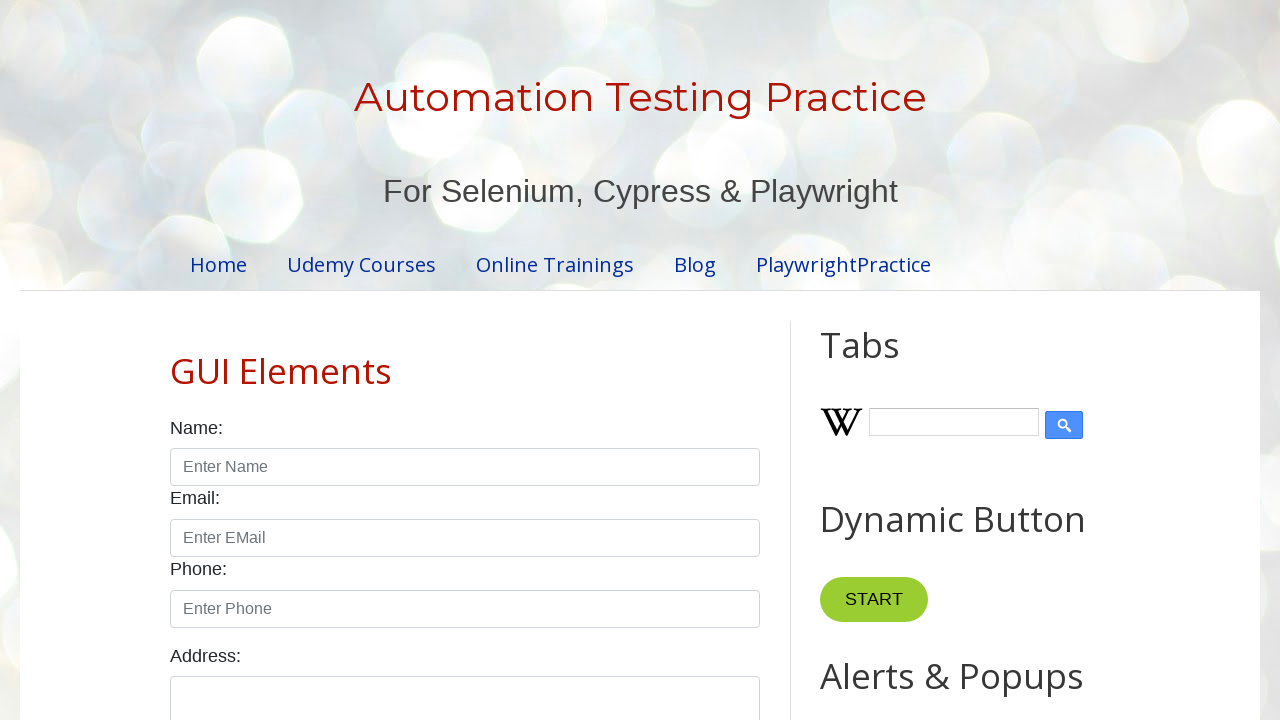

Located Sunday checkbox element
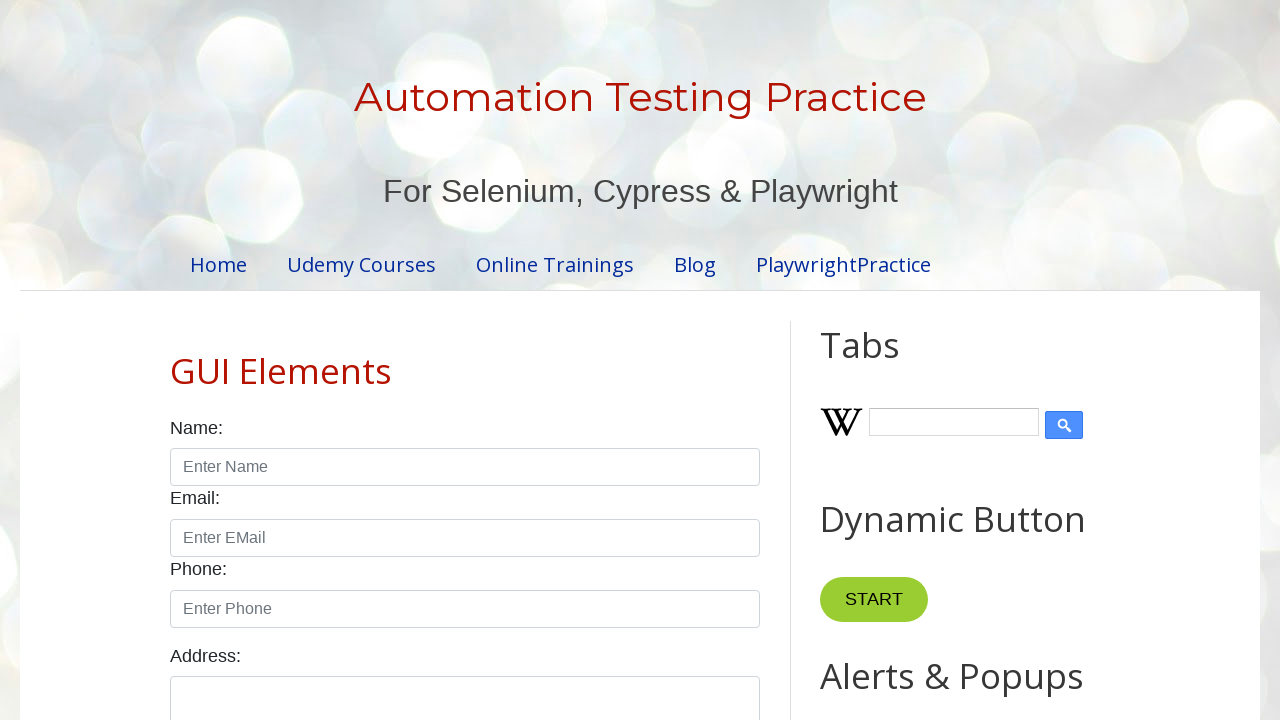

Clicked Sunday checkbox to select it at (176, 360) on xpath=//input[@id='sunday']
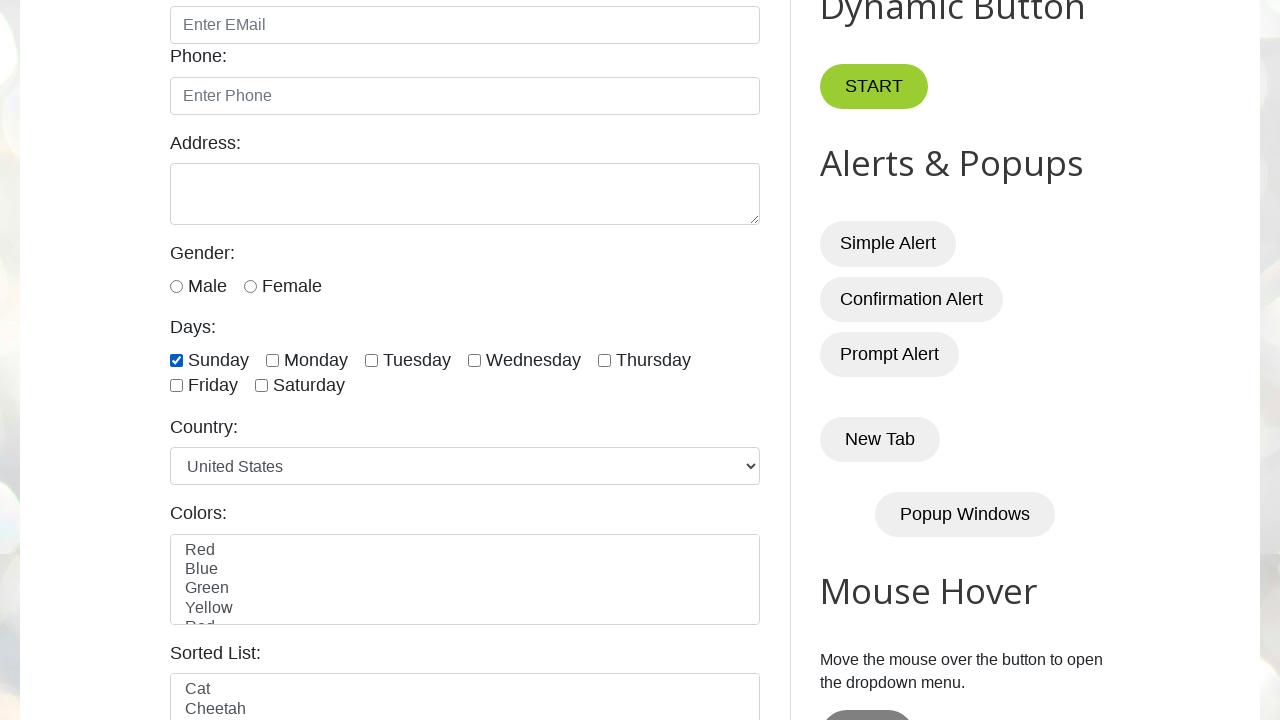

Clicked Sunday checkbox to uncheck it at (176, 360) on xpath=//input[@id='sunday']
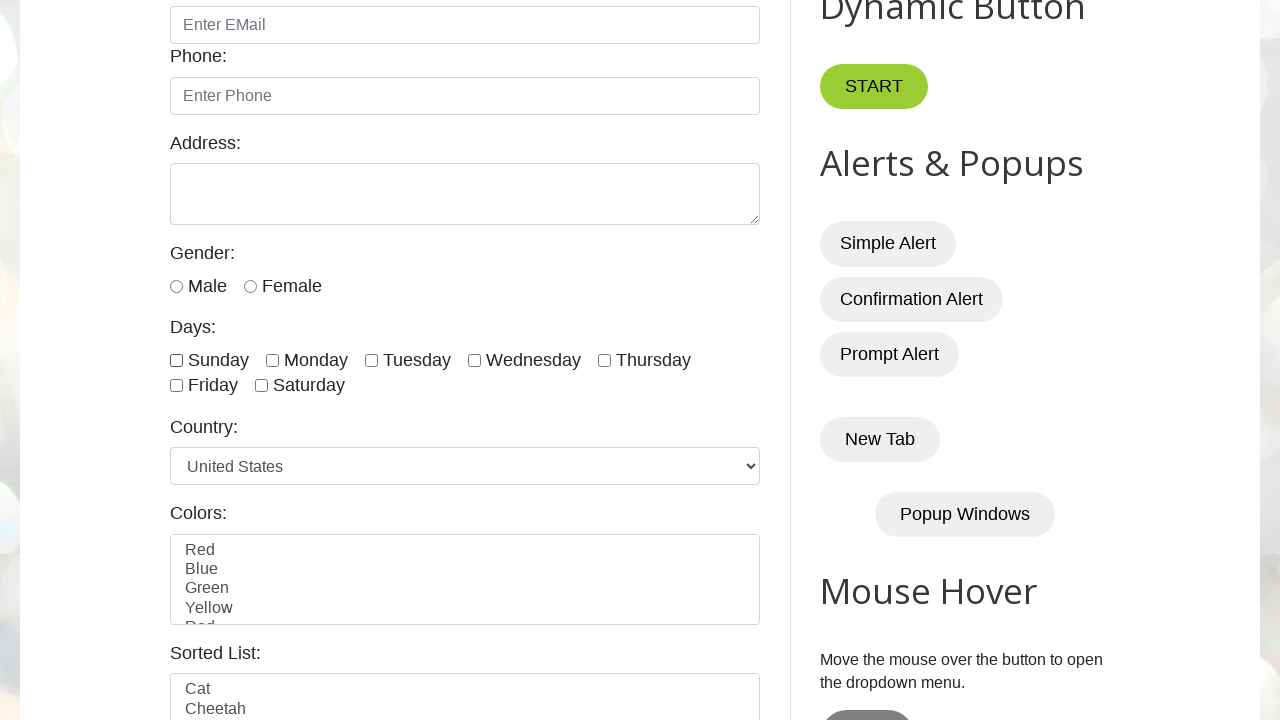

Located all day checkboxes
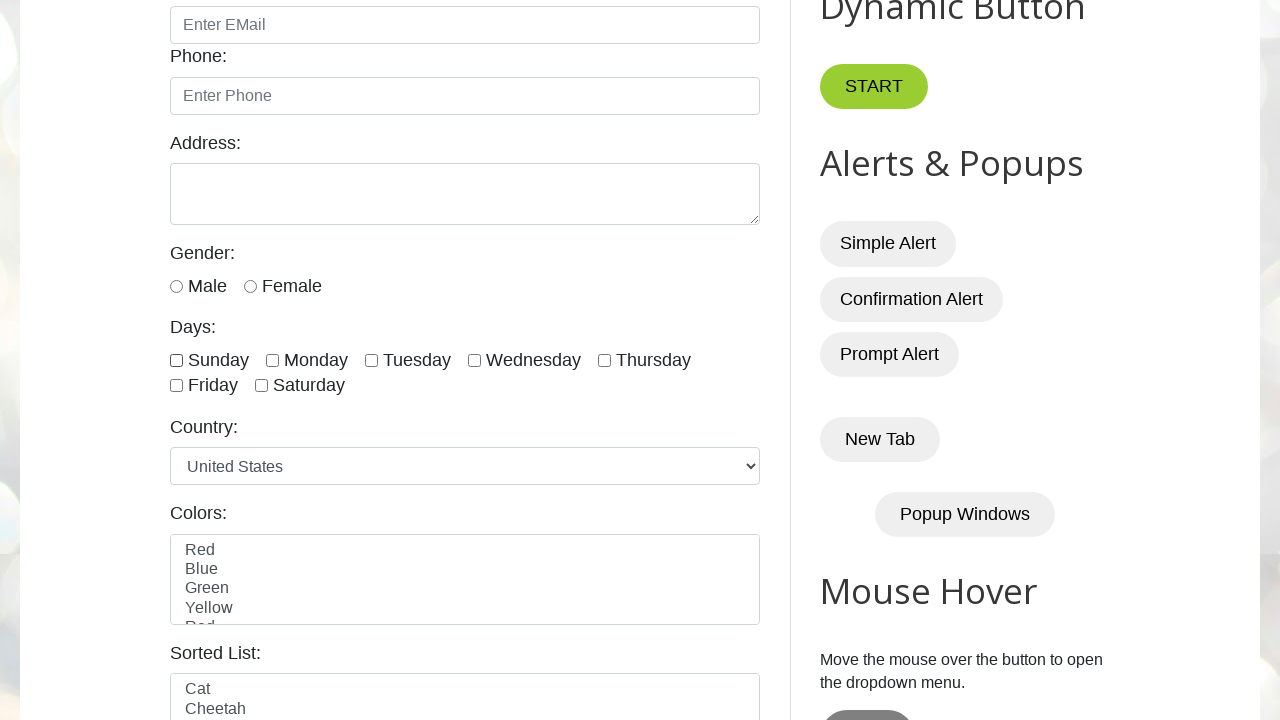

Counted 7 day checkboxes
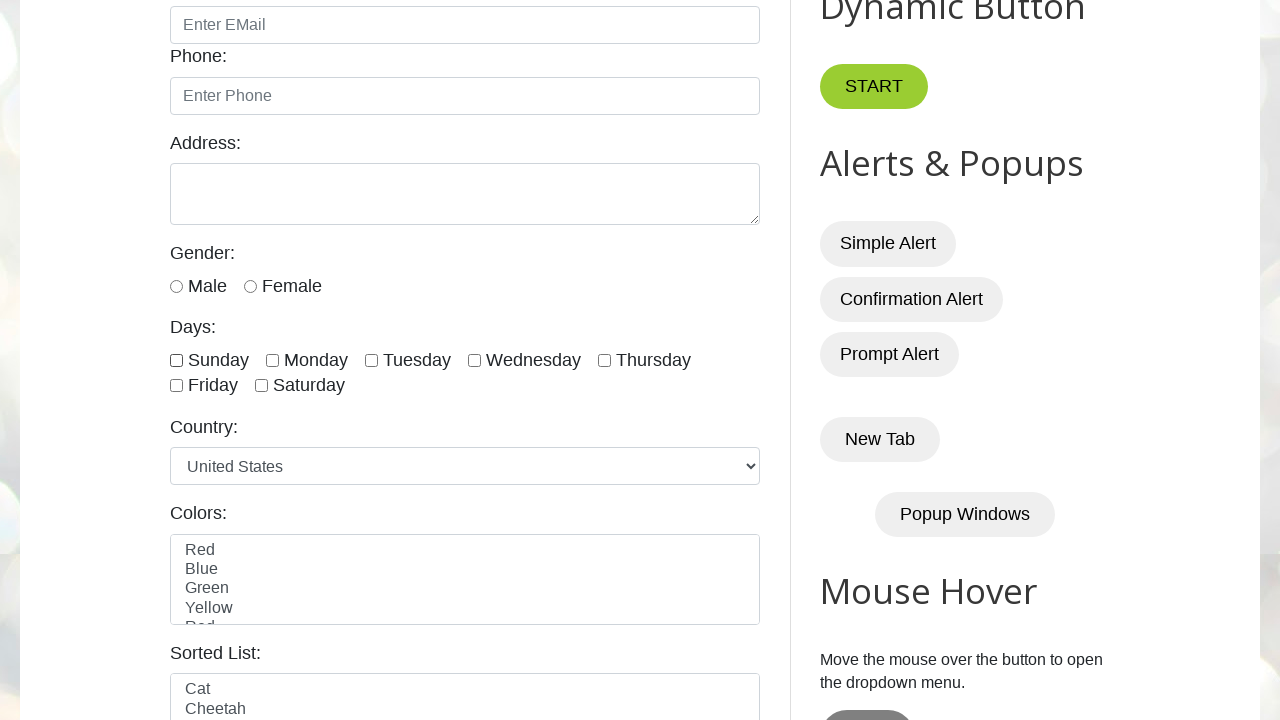

Clicked checkbox 1 of 7 to select all at (176, 360) on xpath=//input[@type='checkbox' and contains(@id,'day')] >> nth=0
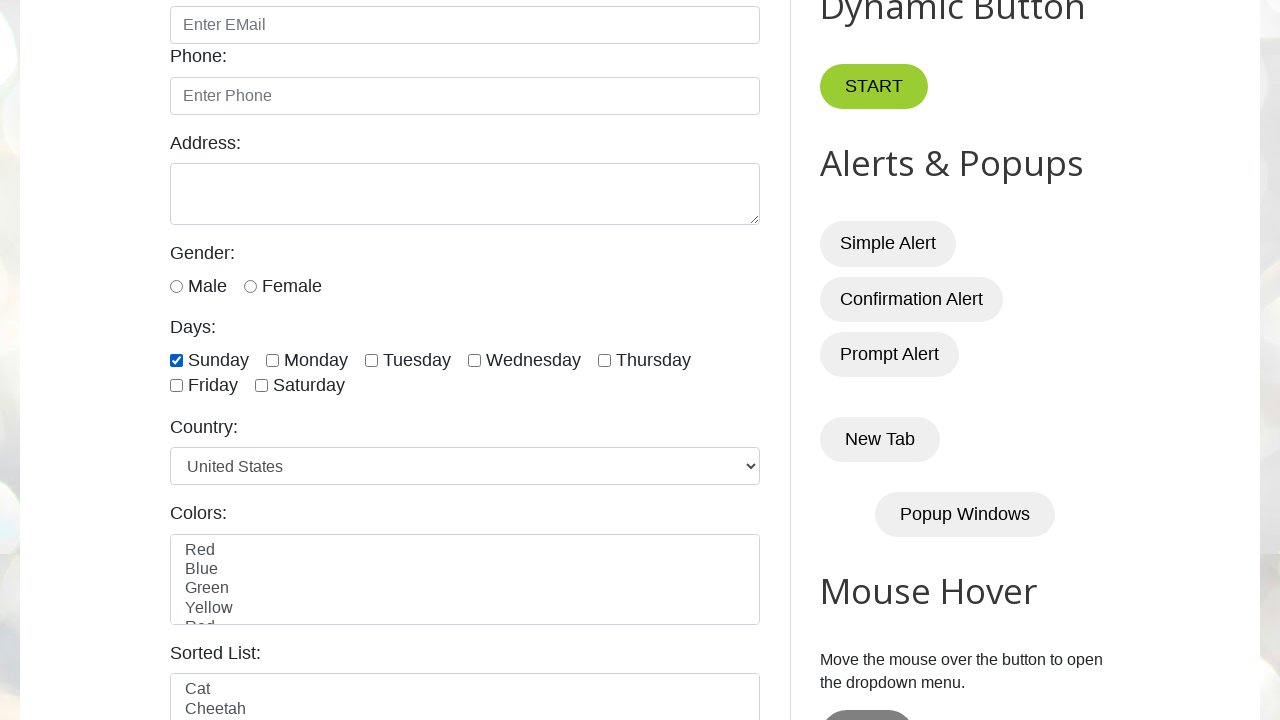

Clicked checkbox 2 of 7 to select all at (272, 360) on xpath=//input[@type='checkbox' and contains(@id,'day')] >> nth=1
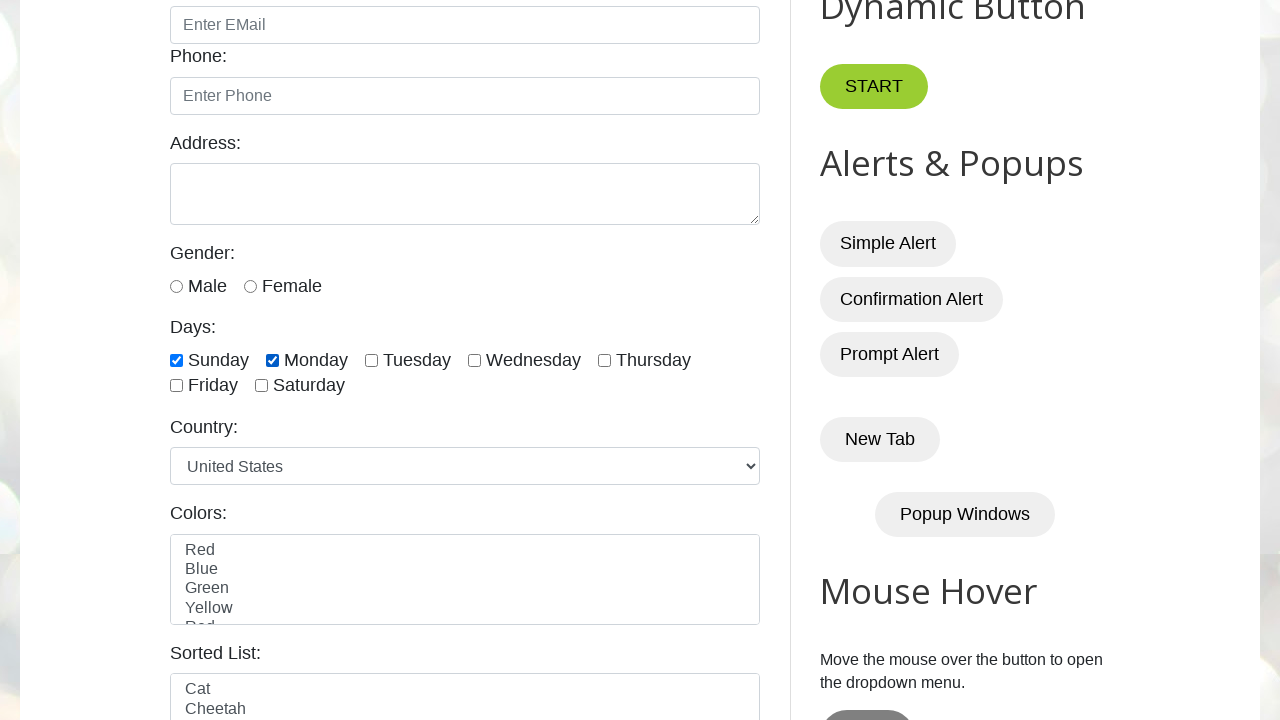

Clicked checkbox 3 of 7 to select all at (372, 360) on xpath=//input[@type='checkbox' and contains(@id,'day')] >> nth=2
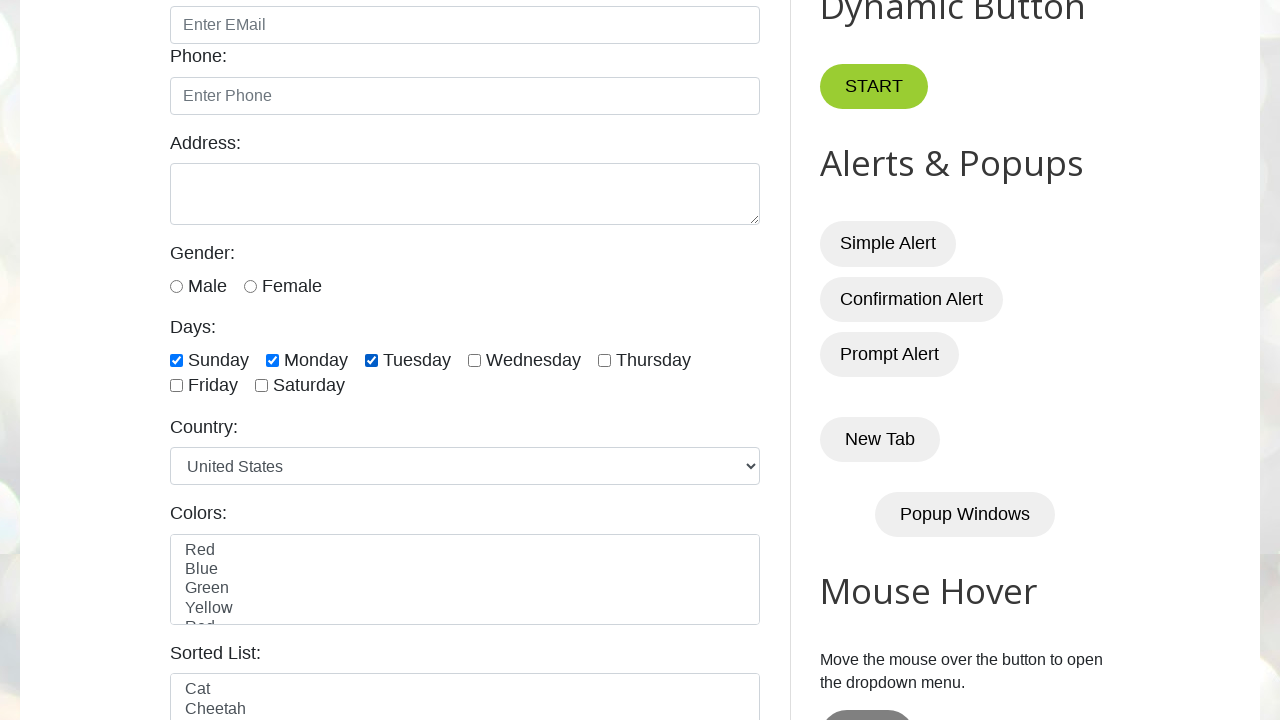

Clicked checkbox 4 of 7 to select all at (474, 360) on xpath=//input[@type='checkbox' and contains(@id,'day')] >> nth=3
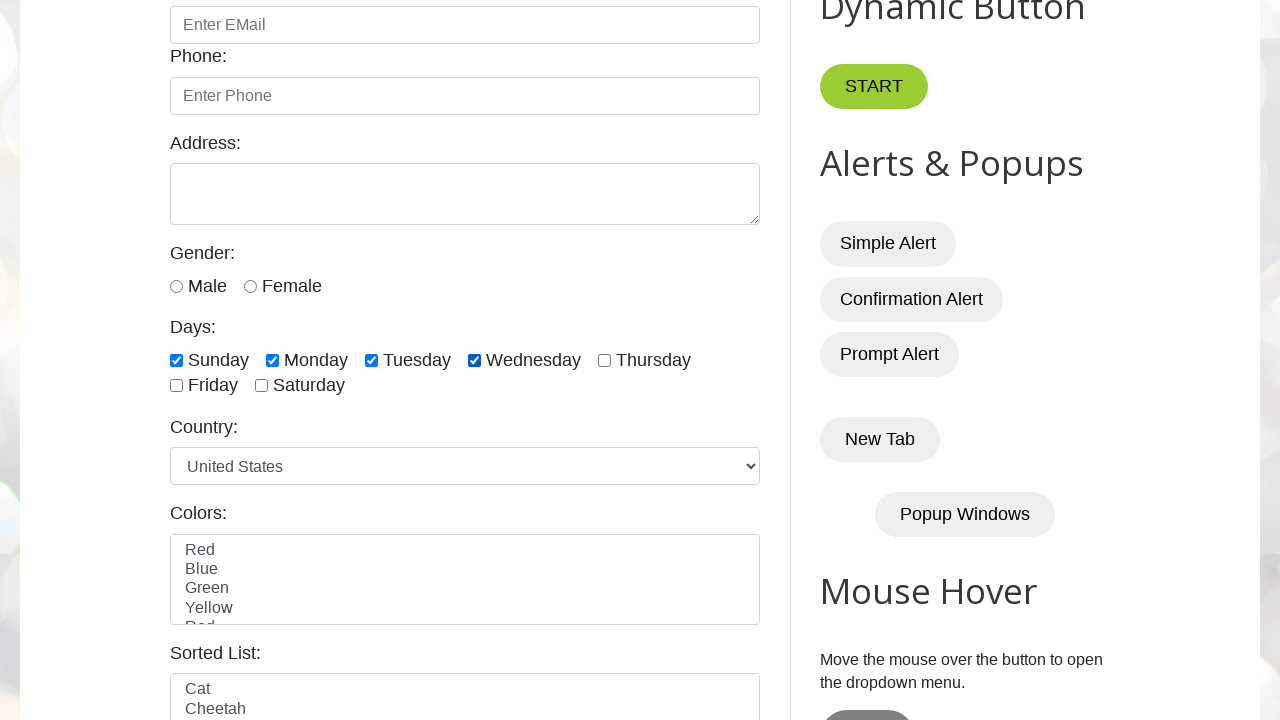

Clicked checkbox 5 of 7 to select all at (604, 360) on xpath=//input[@type='checkbox' and contains(@id,'day')] >> nth=4
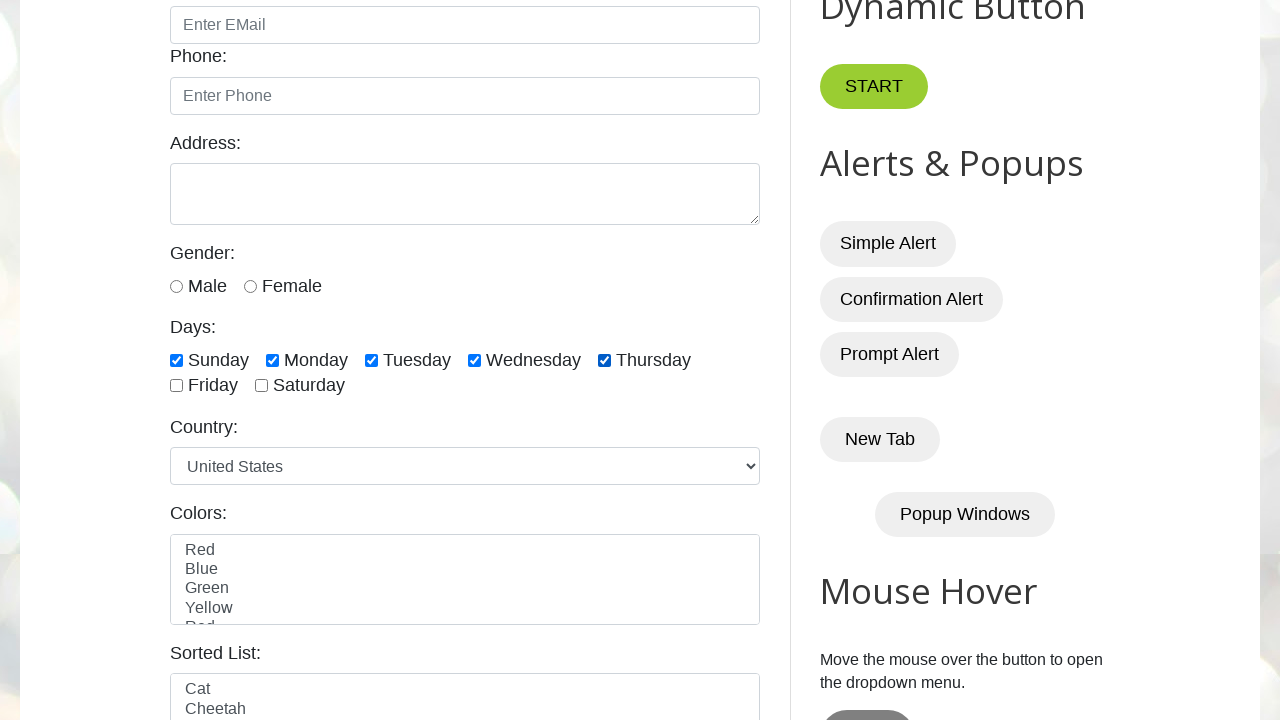

Clicked checkbox 6 of 7 to select all at (176, 386) on xpath=//input[@type='checkbox' and contains(@id,'day')] >> nth=5
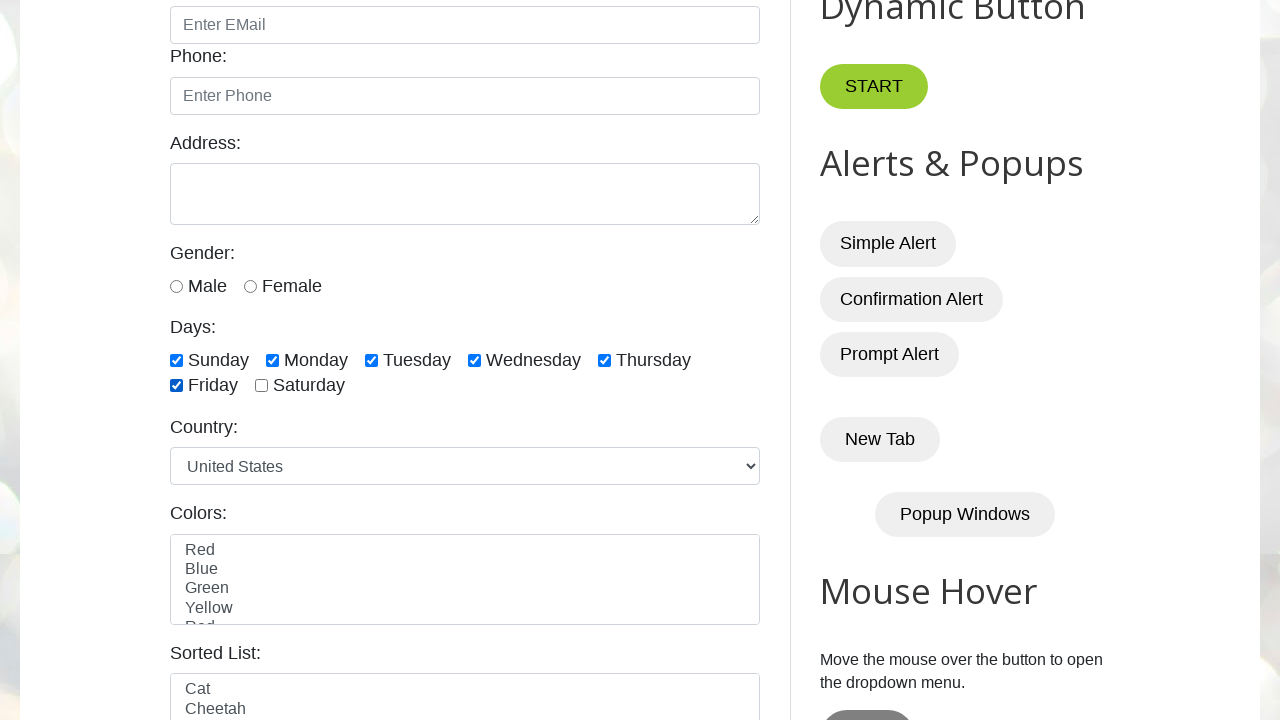

Clicked checkbox 7 of 7 to select all at (262, 386) on xpath=//input[@type='checkbox' and contains(@id,'day')] >> nth=6
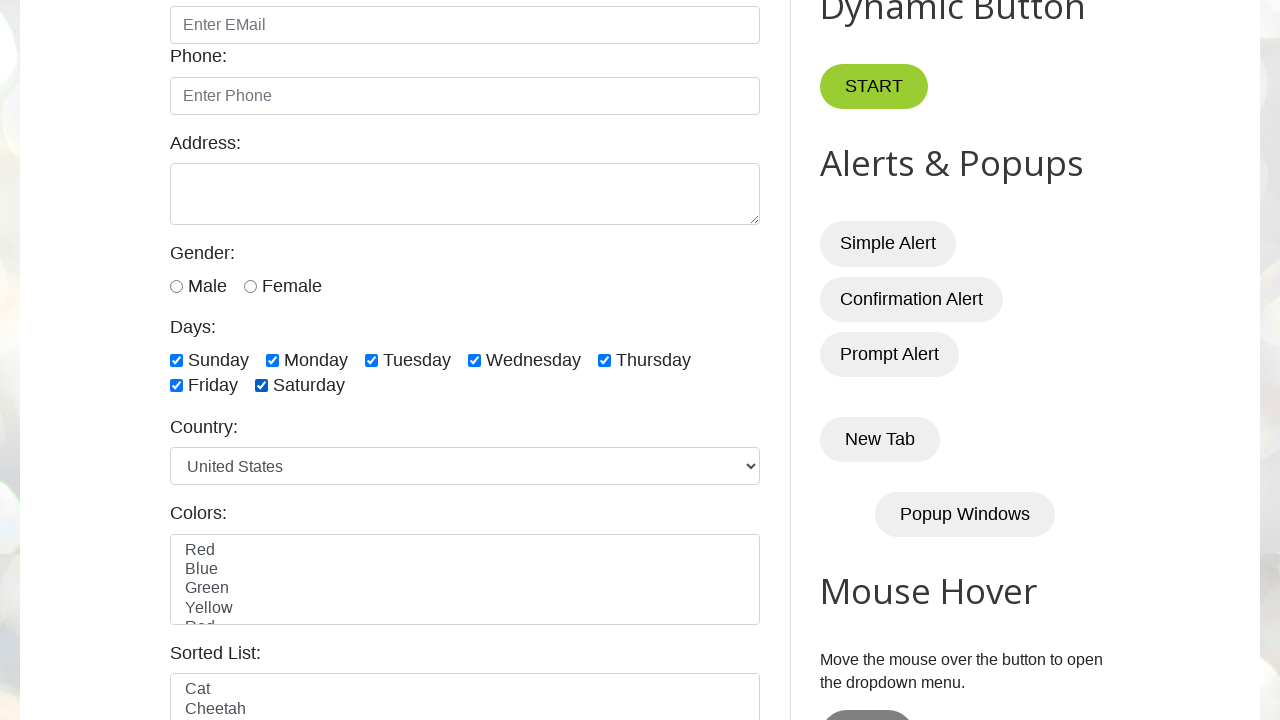

Retrieved day name value 'sunday' from checkbox 1
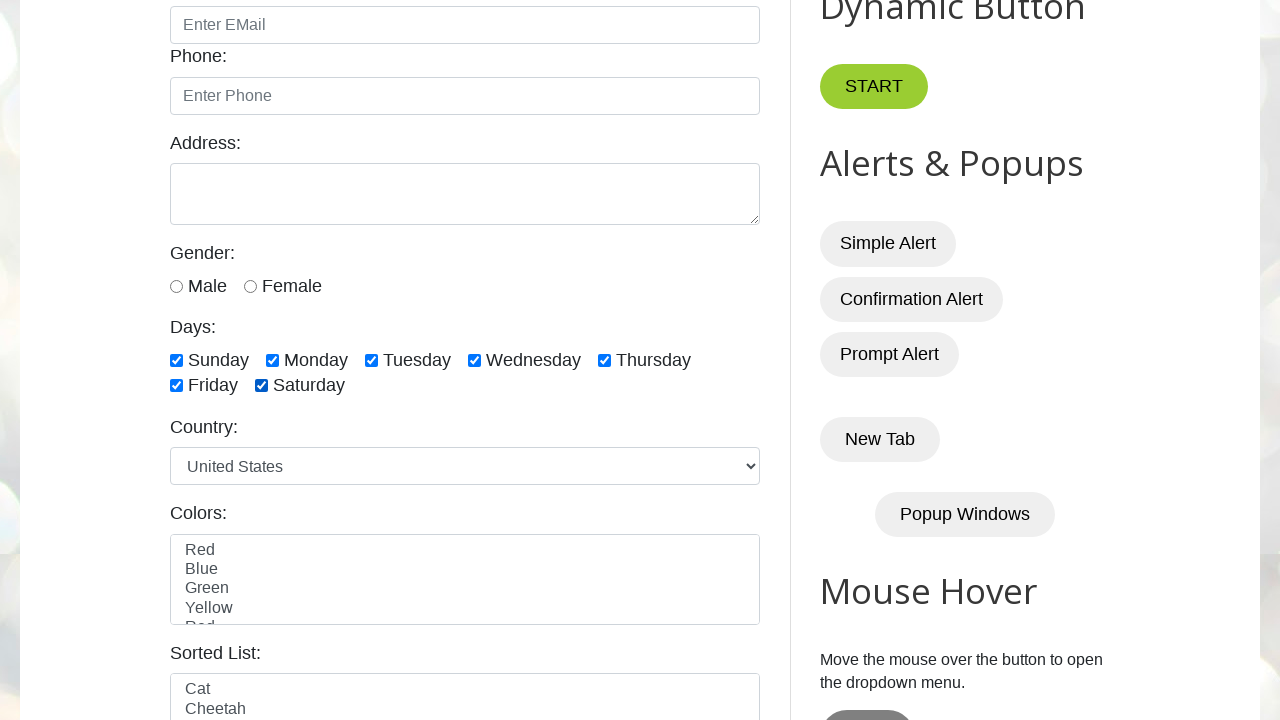

Clicked sunday checkbox as it matches selection criteria at (176, 360) on xpath=//input[@type='checkbox' and contains(@id,'day')] >> nth=0
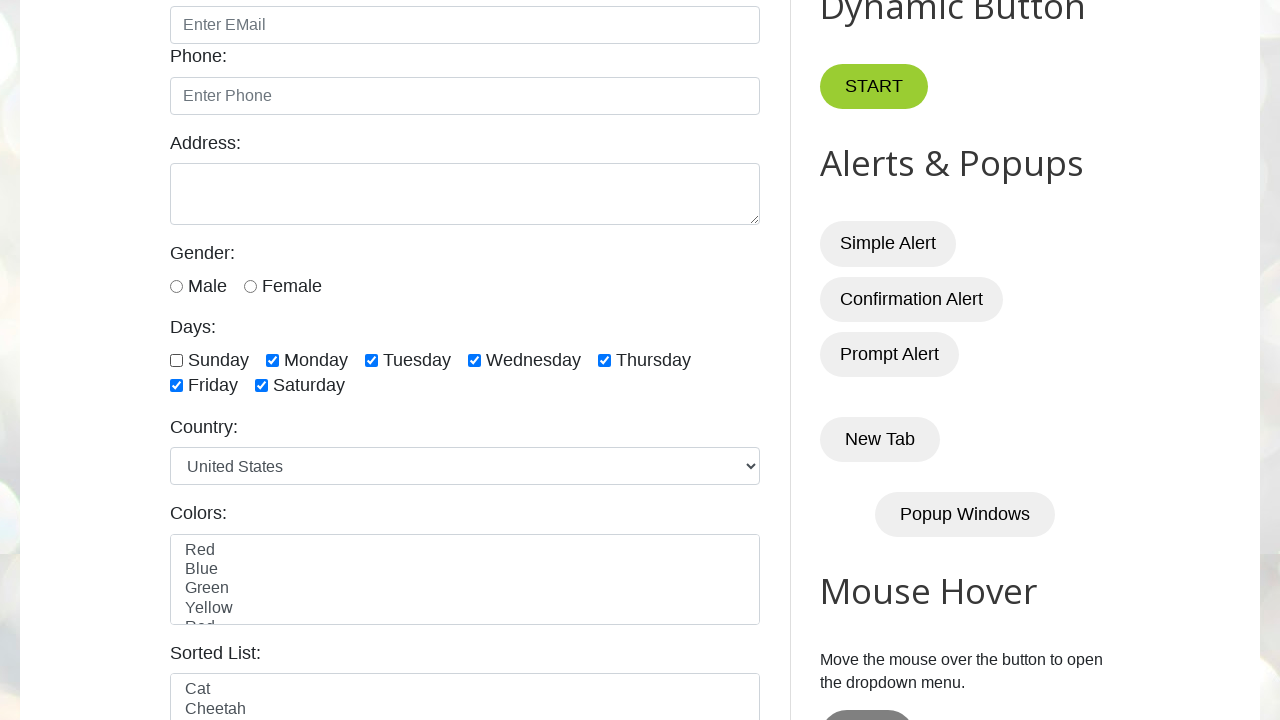

Retrieved day name value 'monday' from checkbox 2
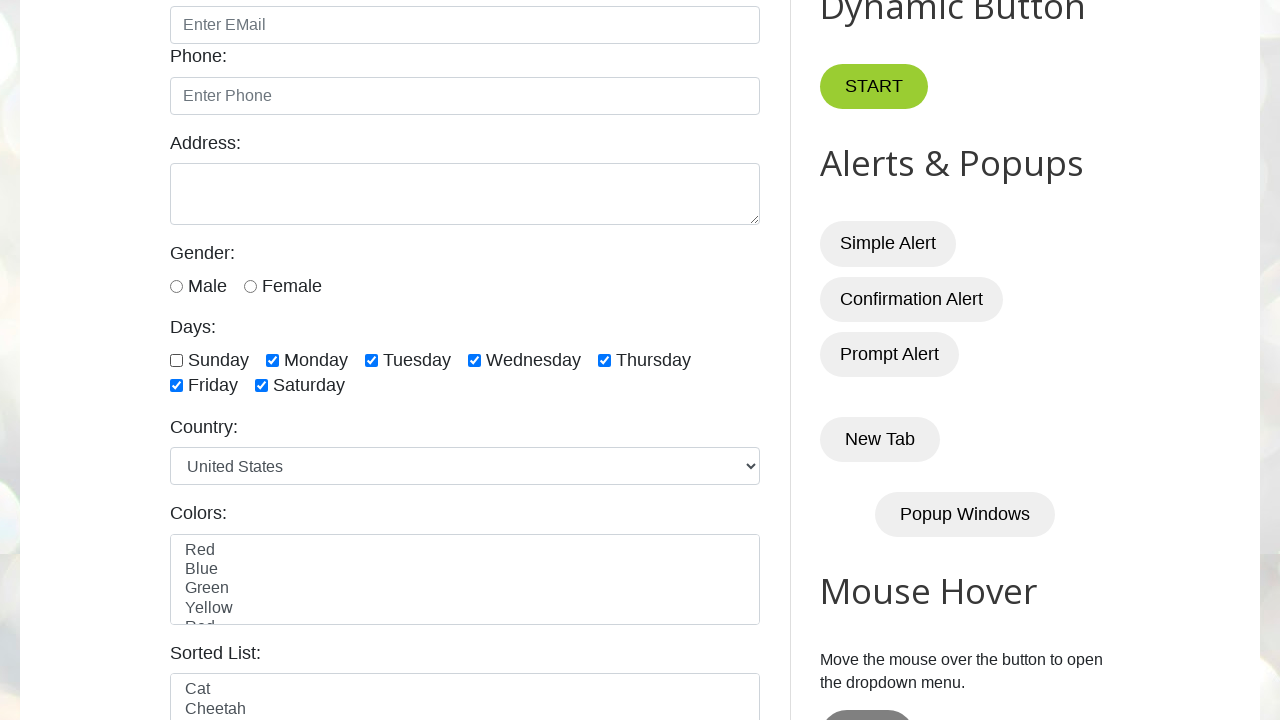

Clicked monday checkbox as it matches selection criteria at (272, 360) on xpath=//input[@type='checkbox' and contains(@id,'day')] >> nth=1
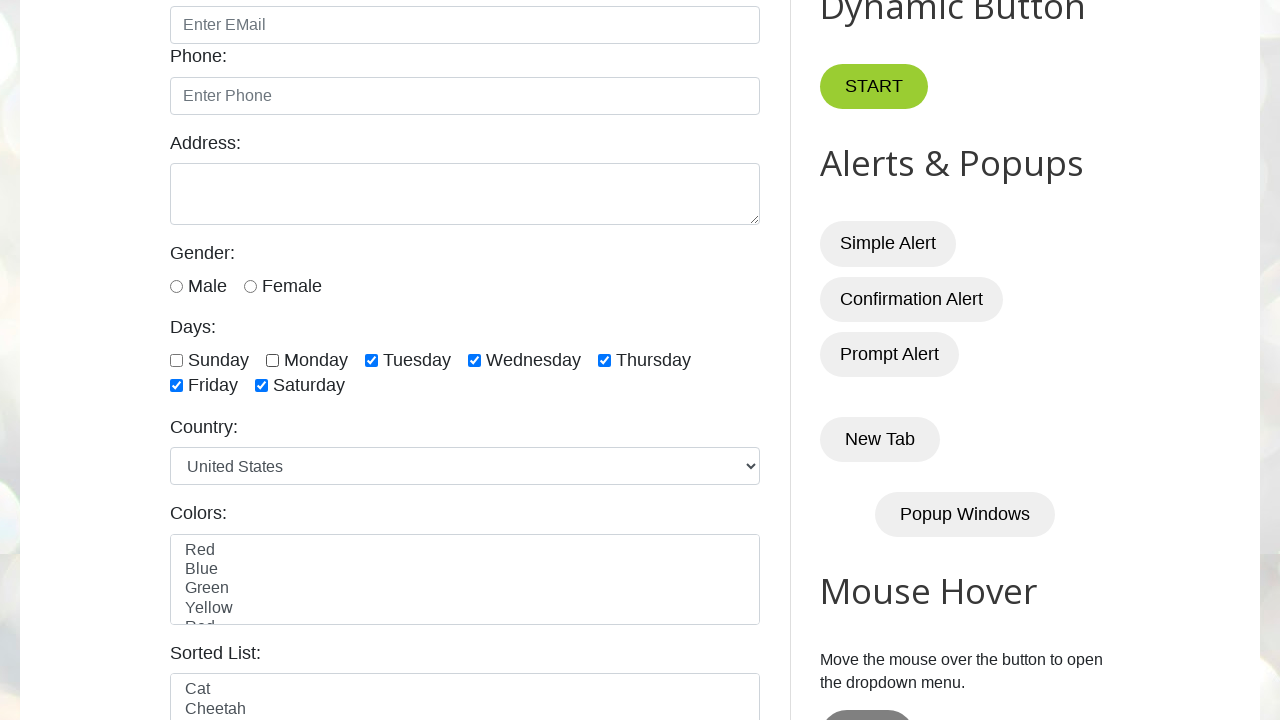

Retrieved day name value 'tuesday' from checkbox 3
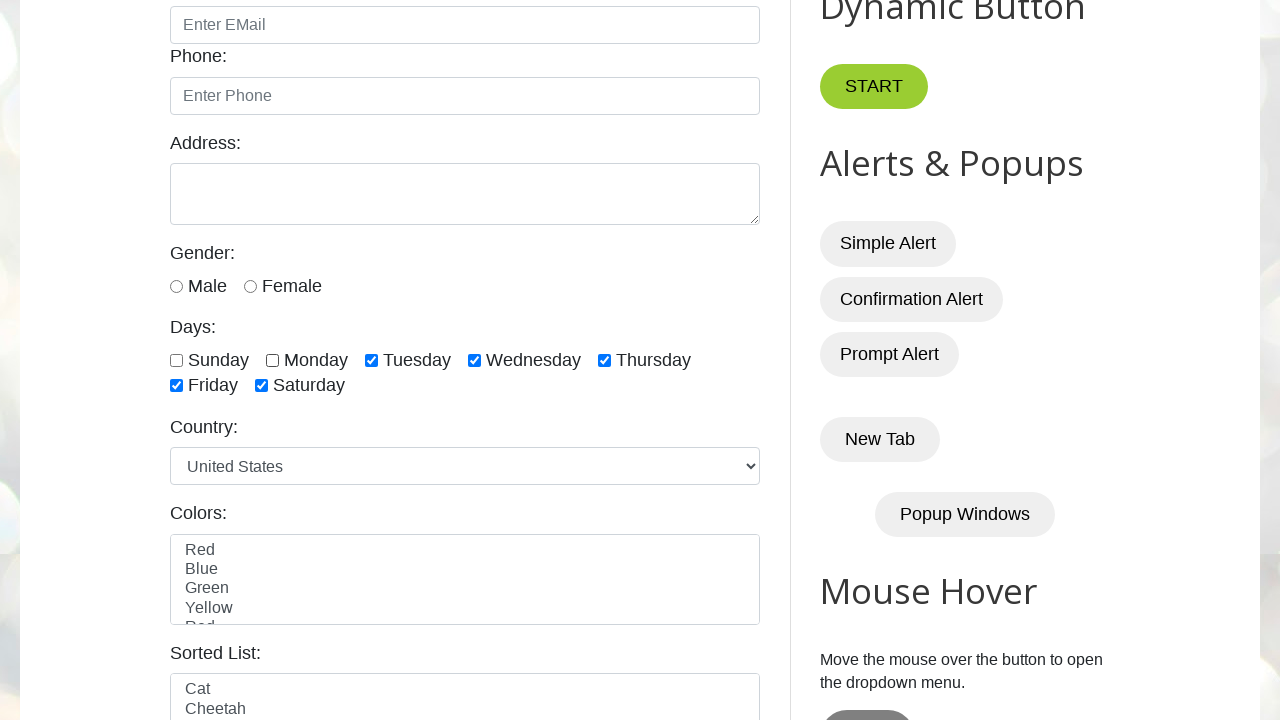

Retrieved day name value 'wednesday' from checkbox 4
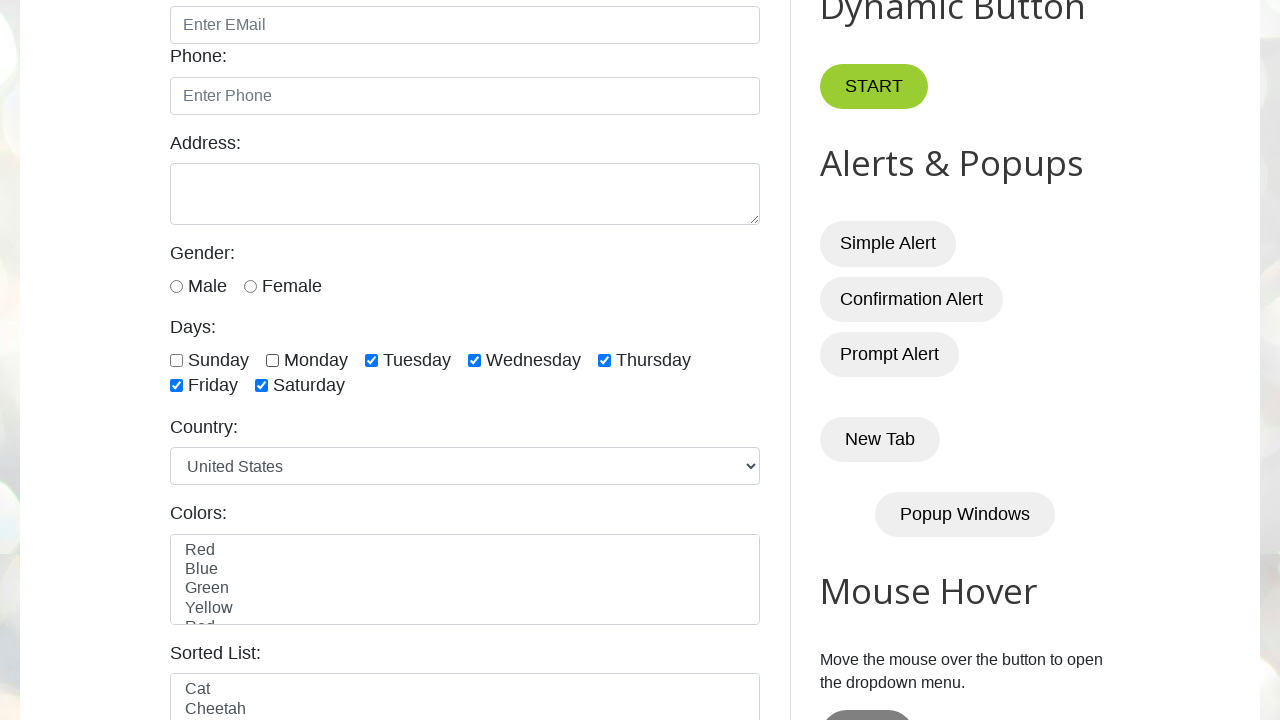

Retrieved day name value 'thursday' from checkbox 5
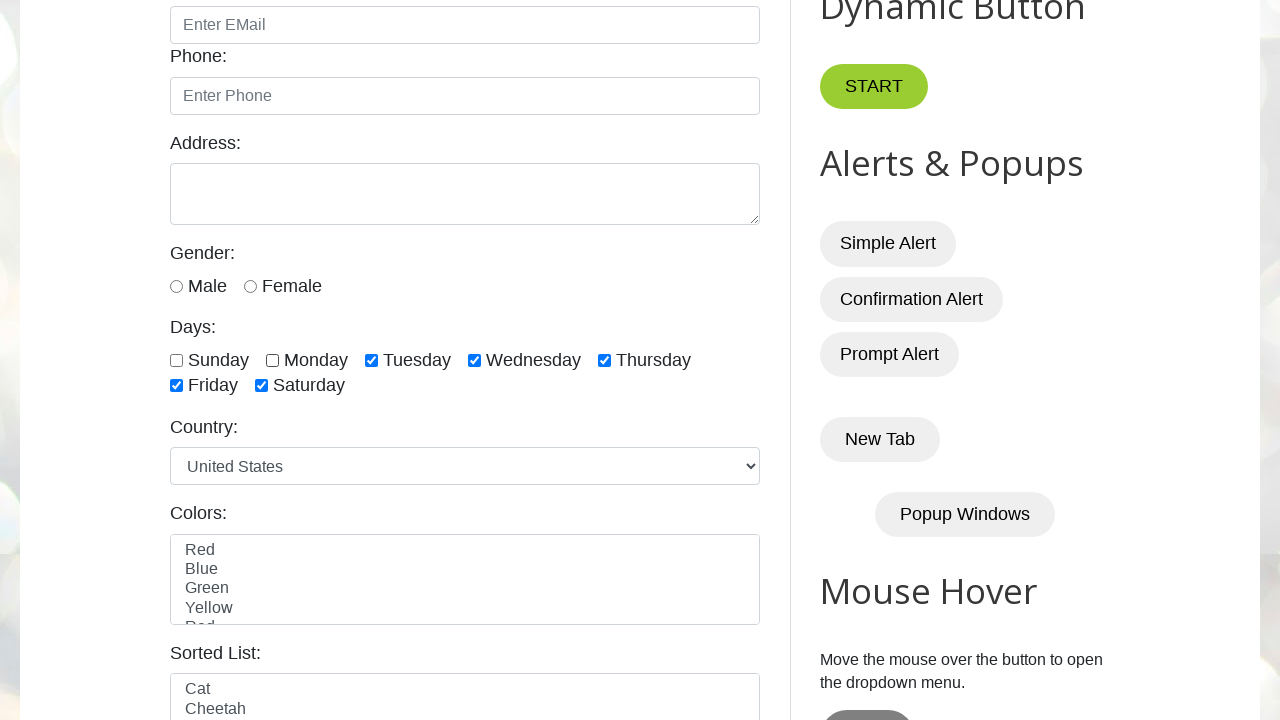

Retrieved day name value 'friday' from checkbox 6
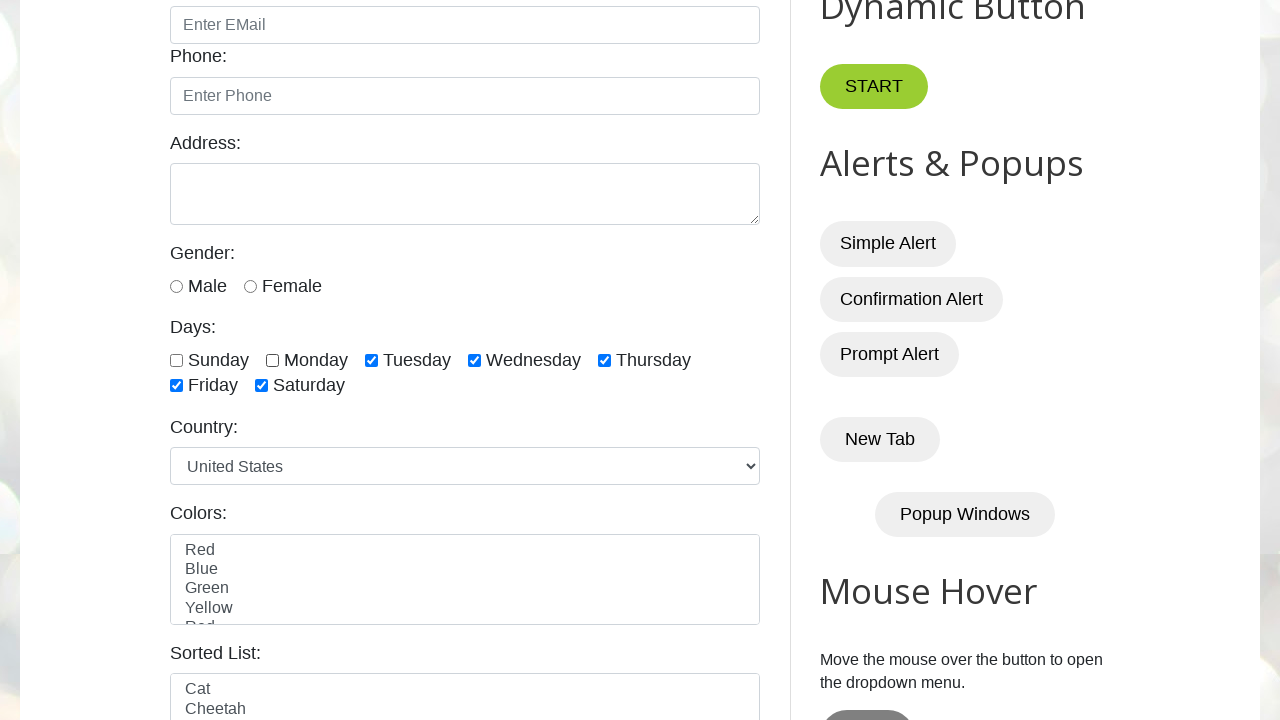

Retrieved day name value 'saturday' from checkbox 7
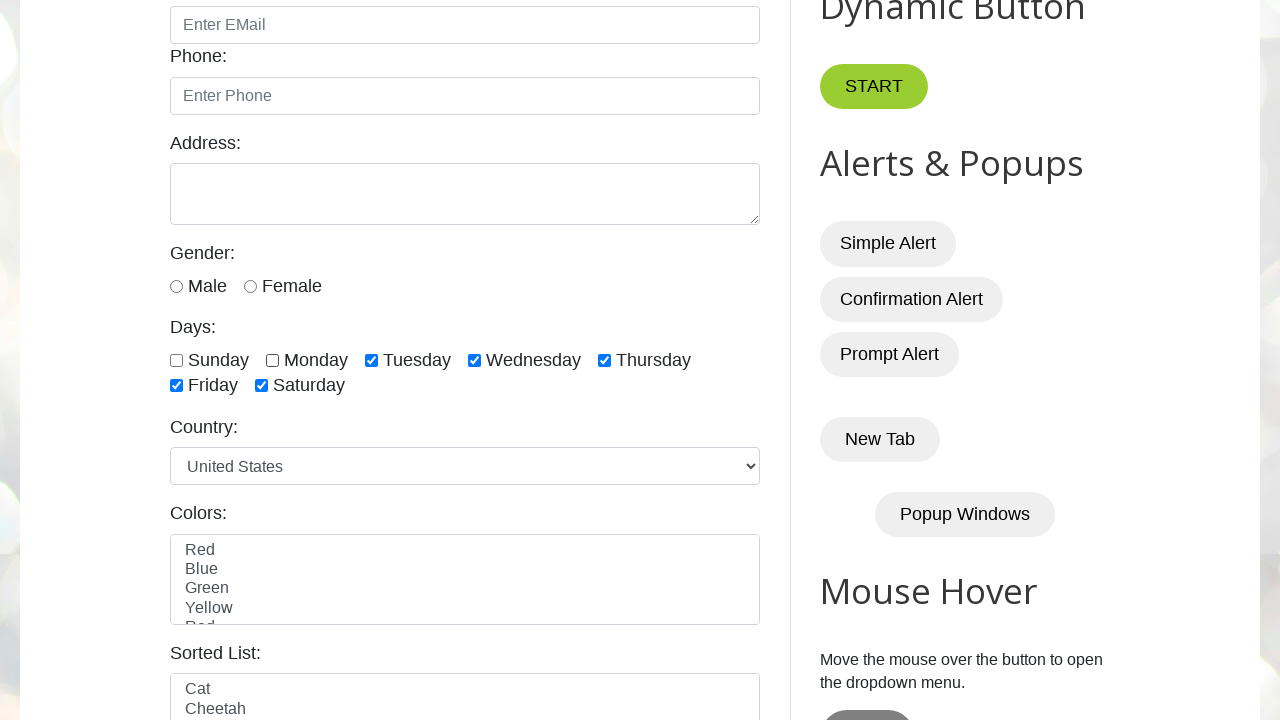

Clicked checkbox at position 6 to select last two checkboxes at (176, 386) on xpath=//input[@type='checkbox' and contains(@id,'day')] >> nth=5
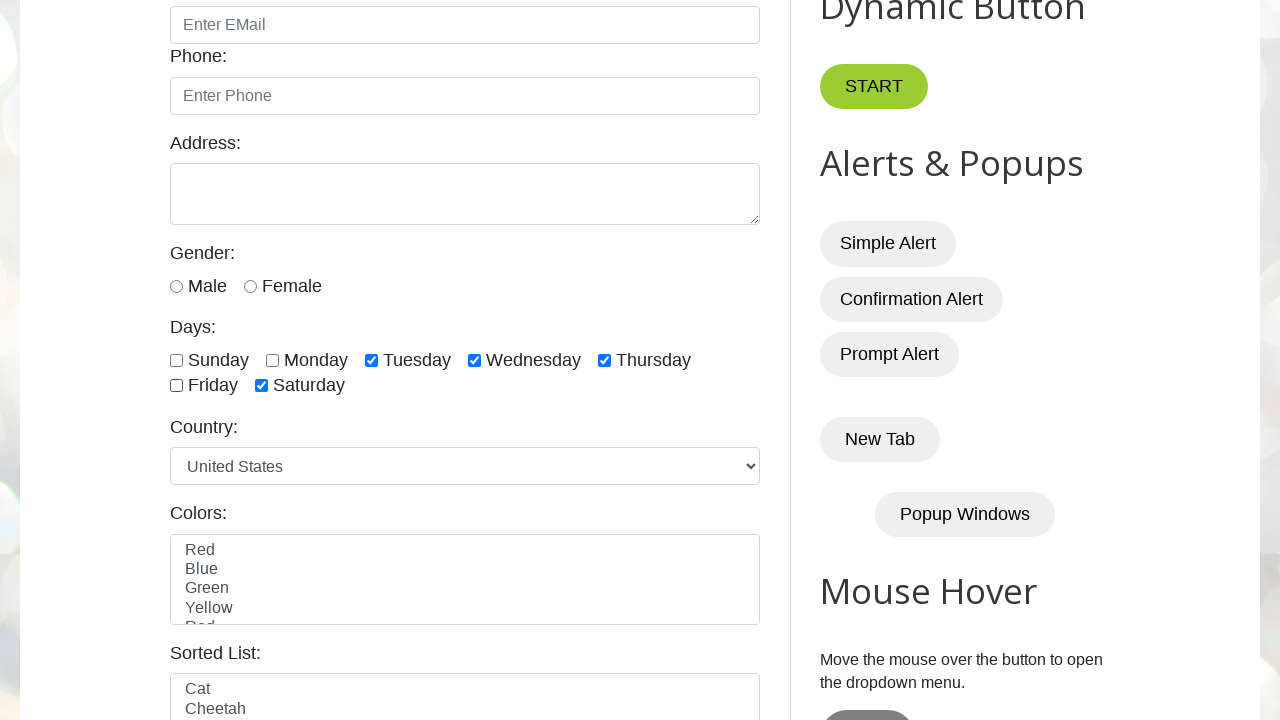

Clicked checkbox at position 7 to select last two checkboxes at (262, 386) on xpath=//input[@type='checkbox' and contains(@id,'day')] >> nth=6
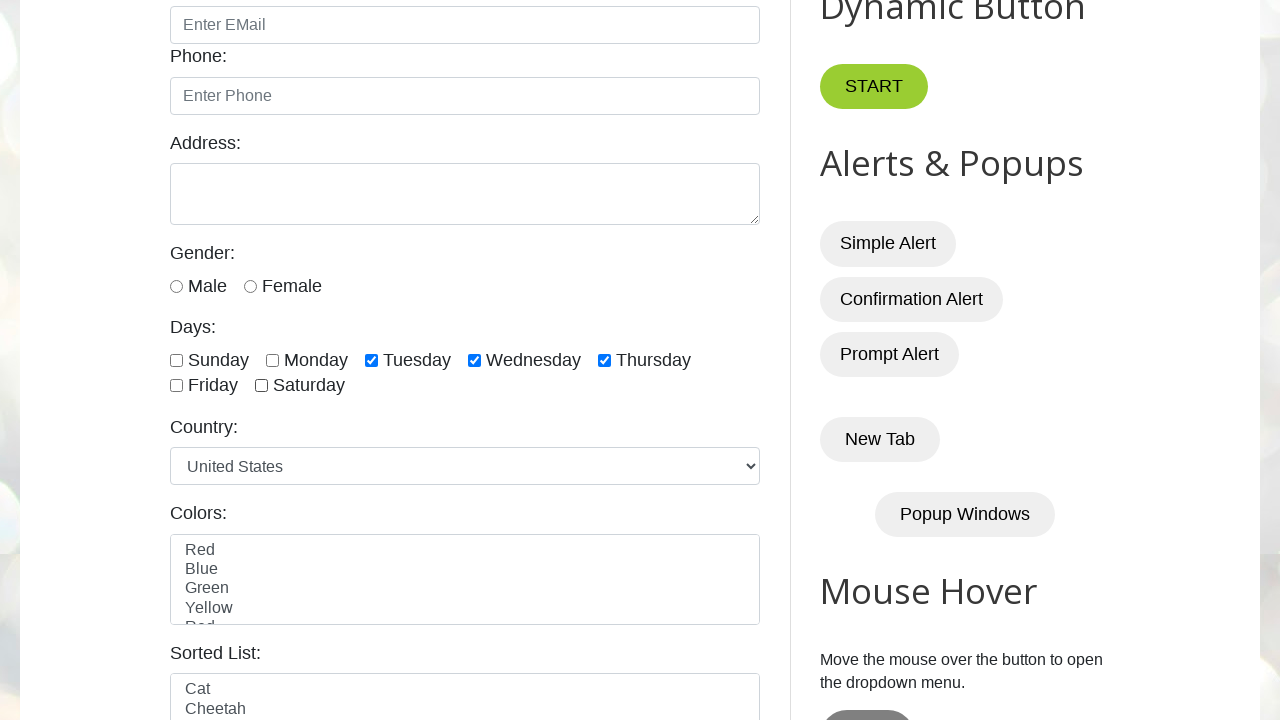

Clicked checkbox at position 1 to select first two checkboxes at (176, 360) on xpath=//input[@type='checkbox' and contains(@id,'day')] >> nth=0
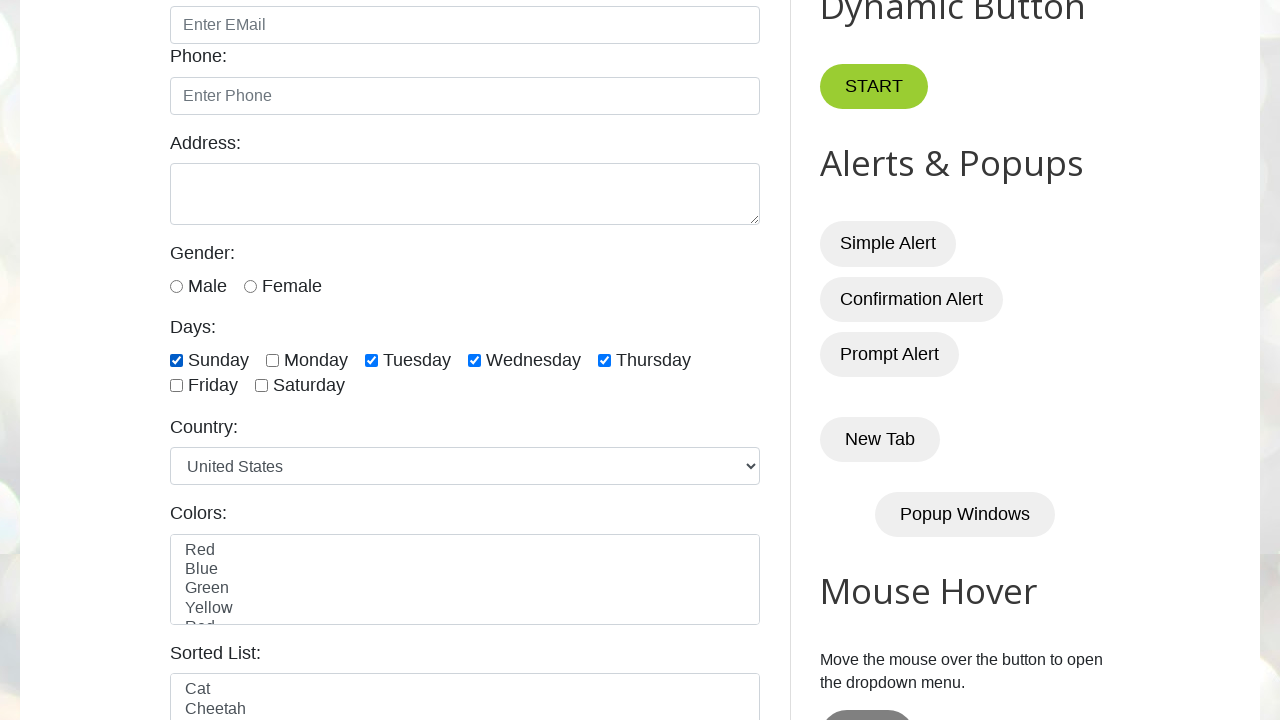

Clicked checkbox at position 2 to select first two checkboxes at (272, 360) on xpath=//input[@type='checkbox' and contains(@id,'day')] >> nth=1
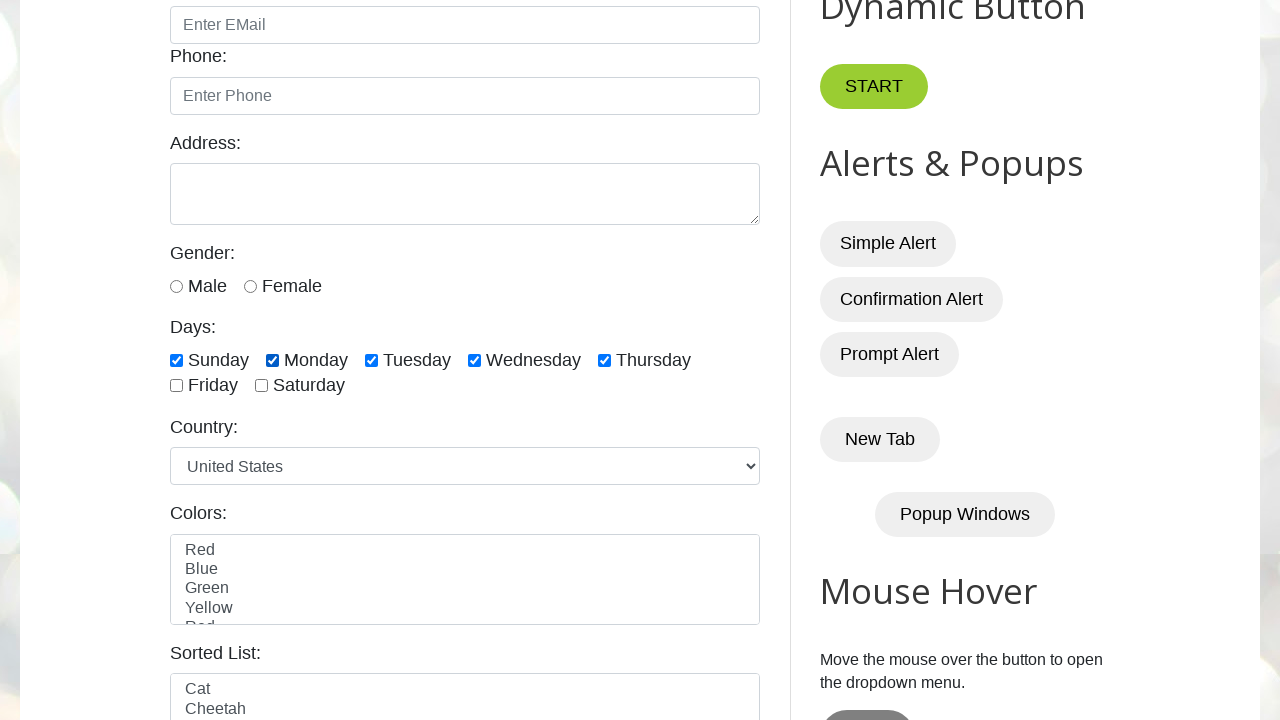

Unchecked checkbox at position 1 to clear all selections at (176, 360) on xpath=//input[@type='checkbox' and contains(@id,'day')] >> nth=0
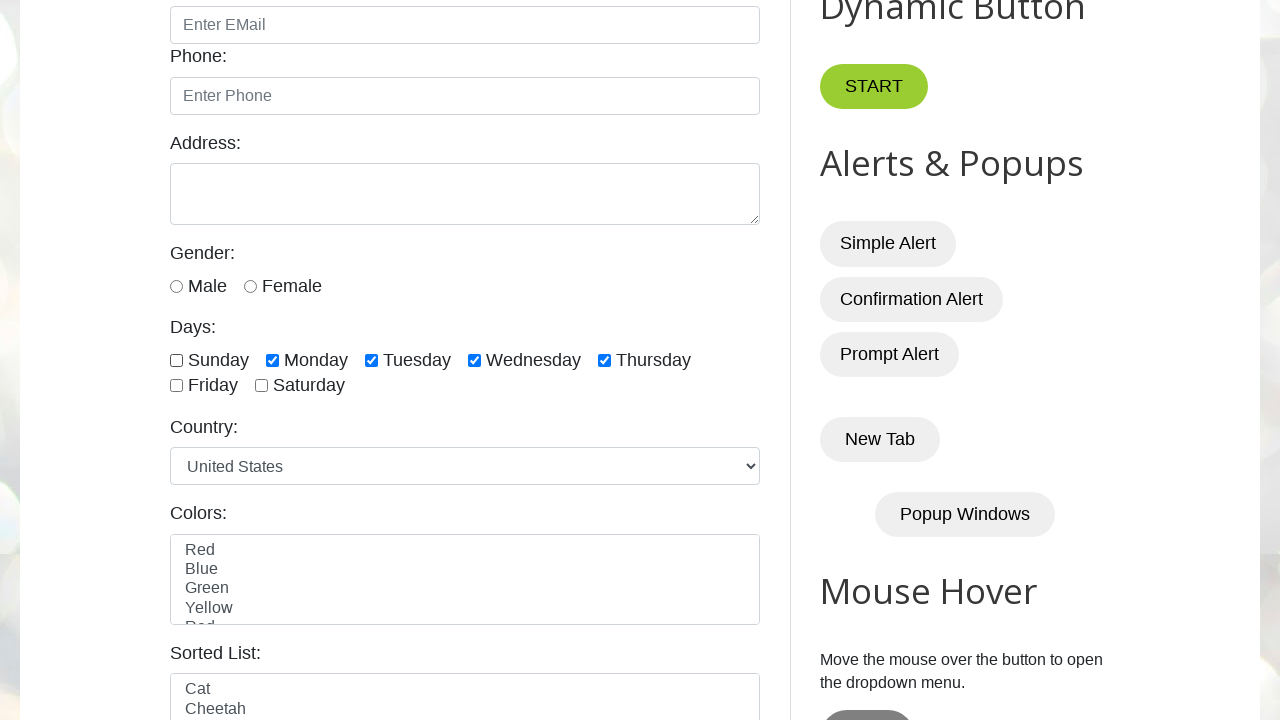

Unchecked checkbox at position 2 to clear all selections at (272, 360) on xpath=//input[@type='checkbox' and contains(@id,'day')] >> nth=1
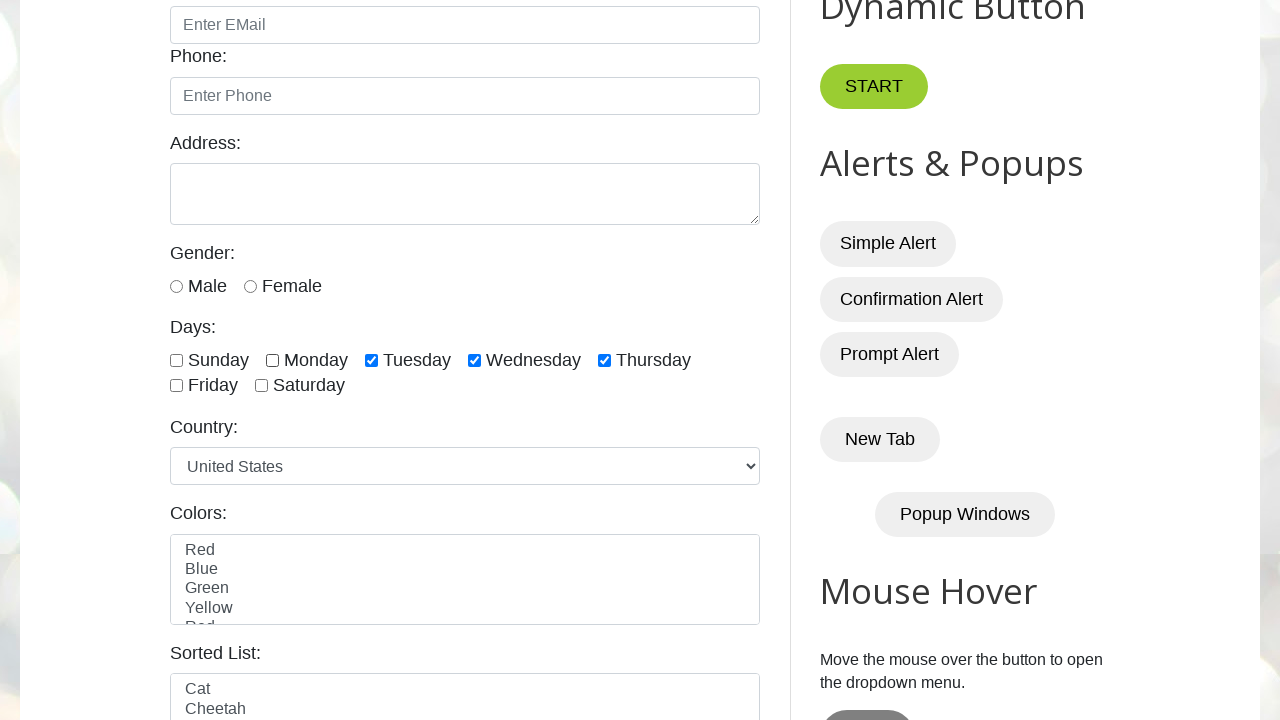

Unchecked checkbox at position 3 to clear all selections at (372, 360) on xpath=//input[@type='checkbox' and contains(@id,'day')] >> nth=2
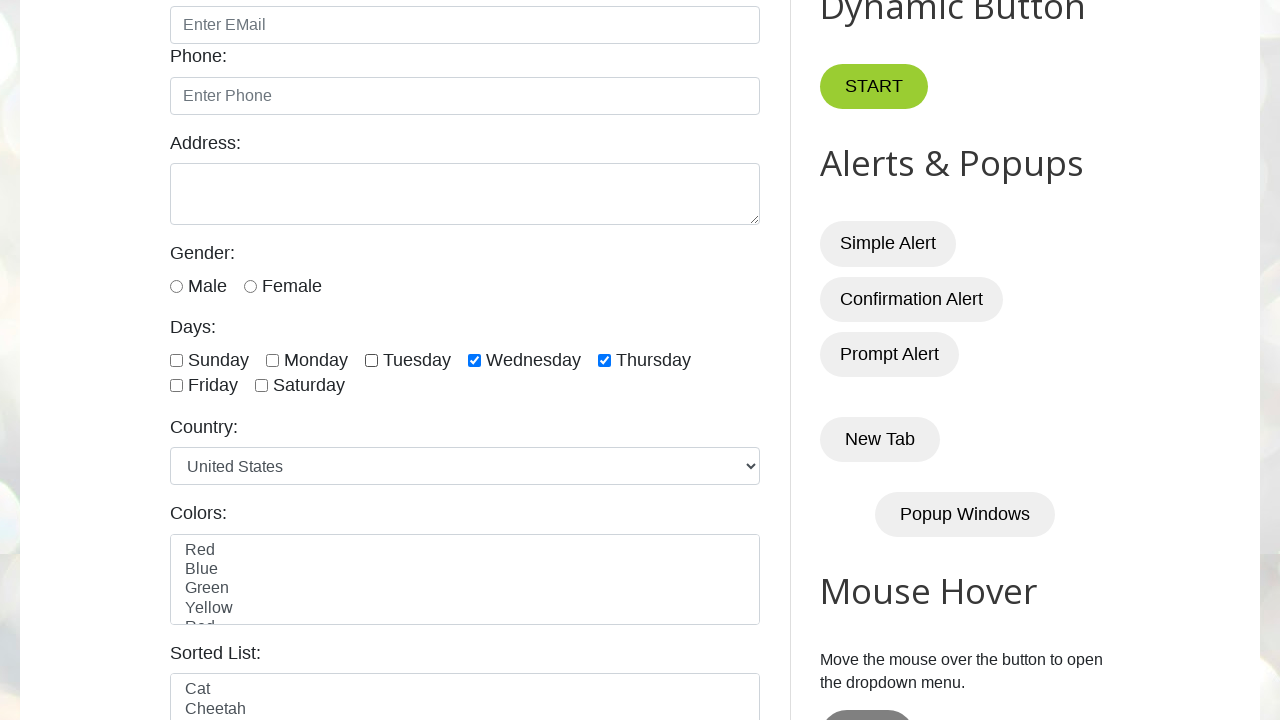

Unchecked checkbox at position 4 to clear all selections at (474, 360) on xpath=//input[@type='checkbox' and contains(@id,'day')] >> nth=3
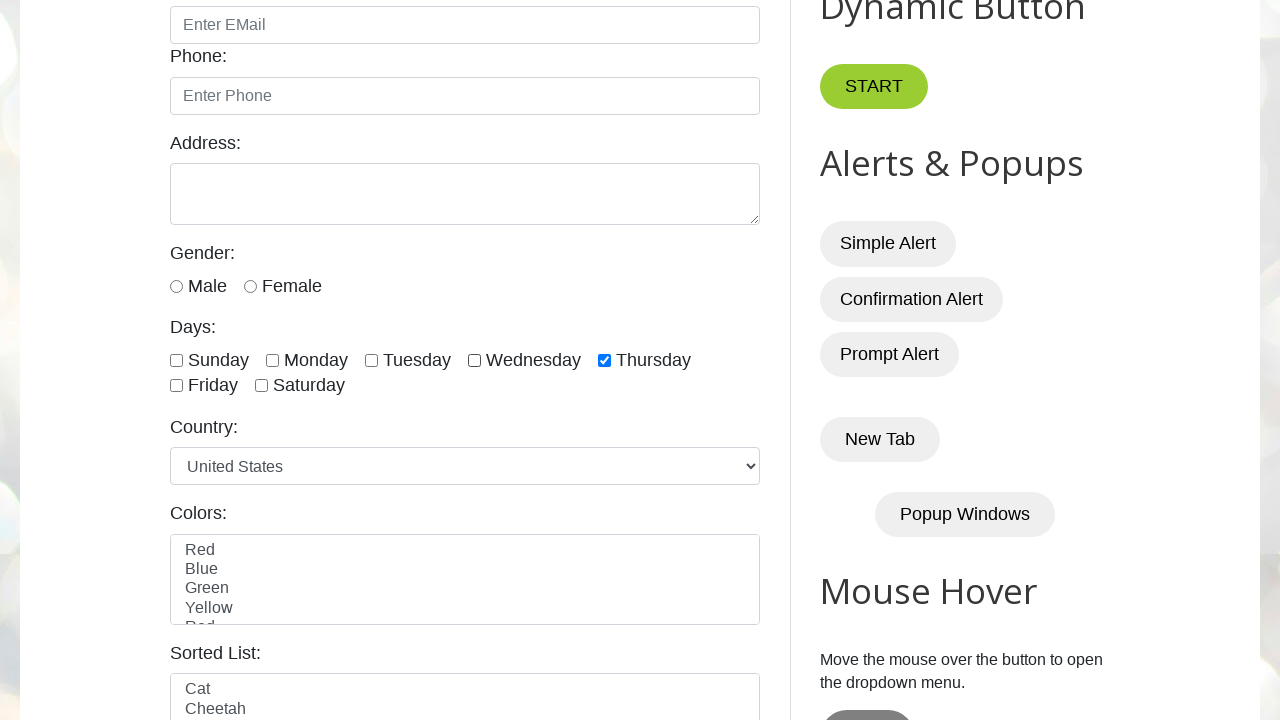

Unchecked checkbox at position 5 to clear all selections at (604, 360) on xpath=//input[@type='checkbox' and contains(@id,'day')] >> nth=4
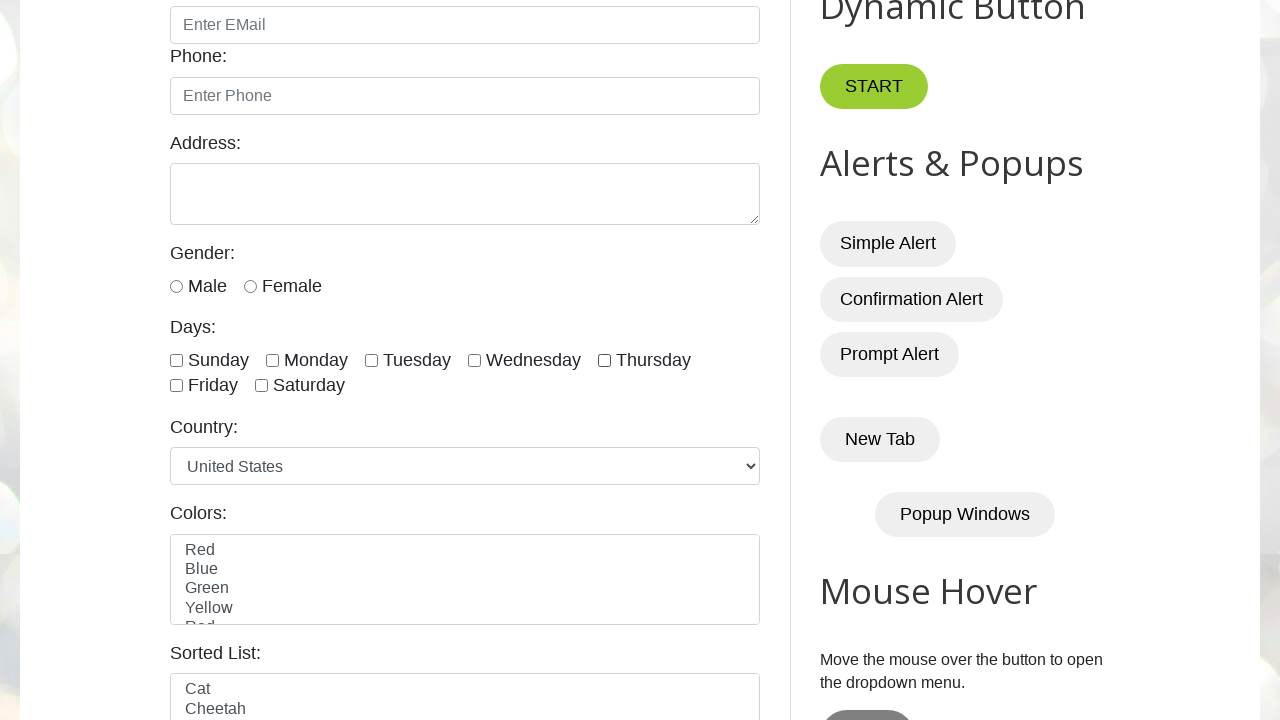

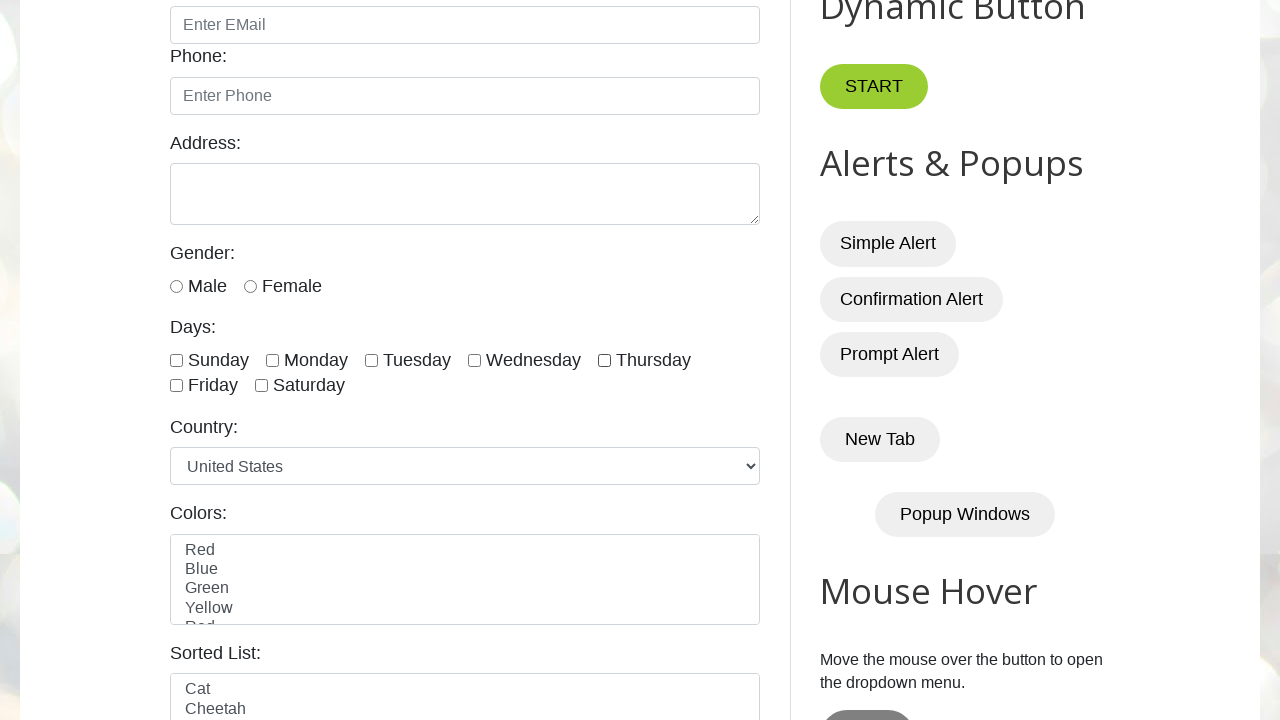